Navigates to the Selenium HQ website, scrolls down the page by 5000 pixels, and clicks on the Documentation link.

Starting URL: https://seleniumhq.org/

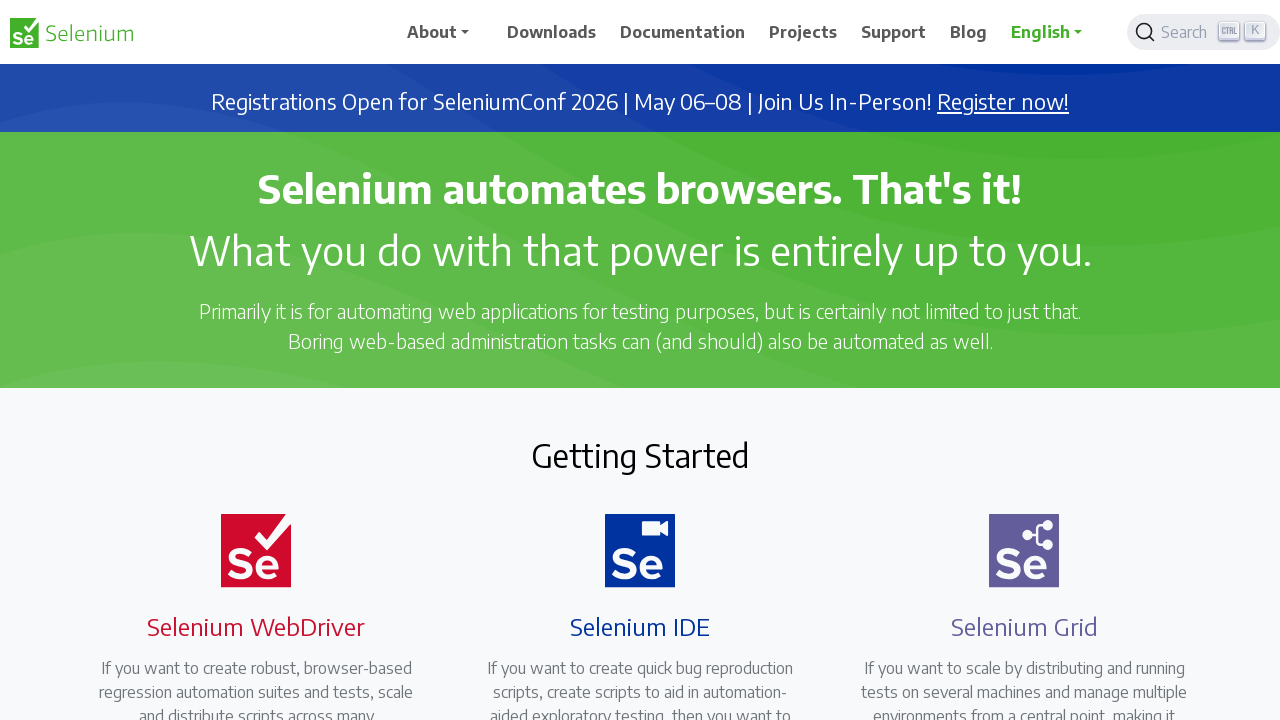

Set viewport size to 1920x1080
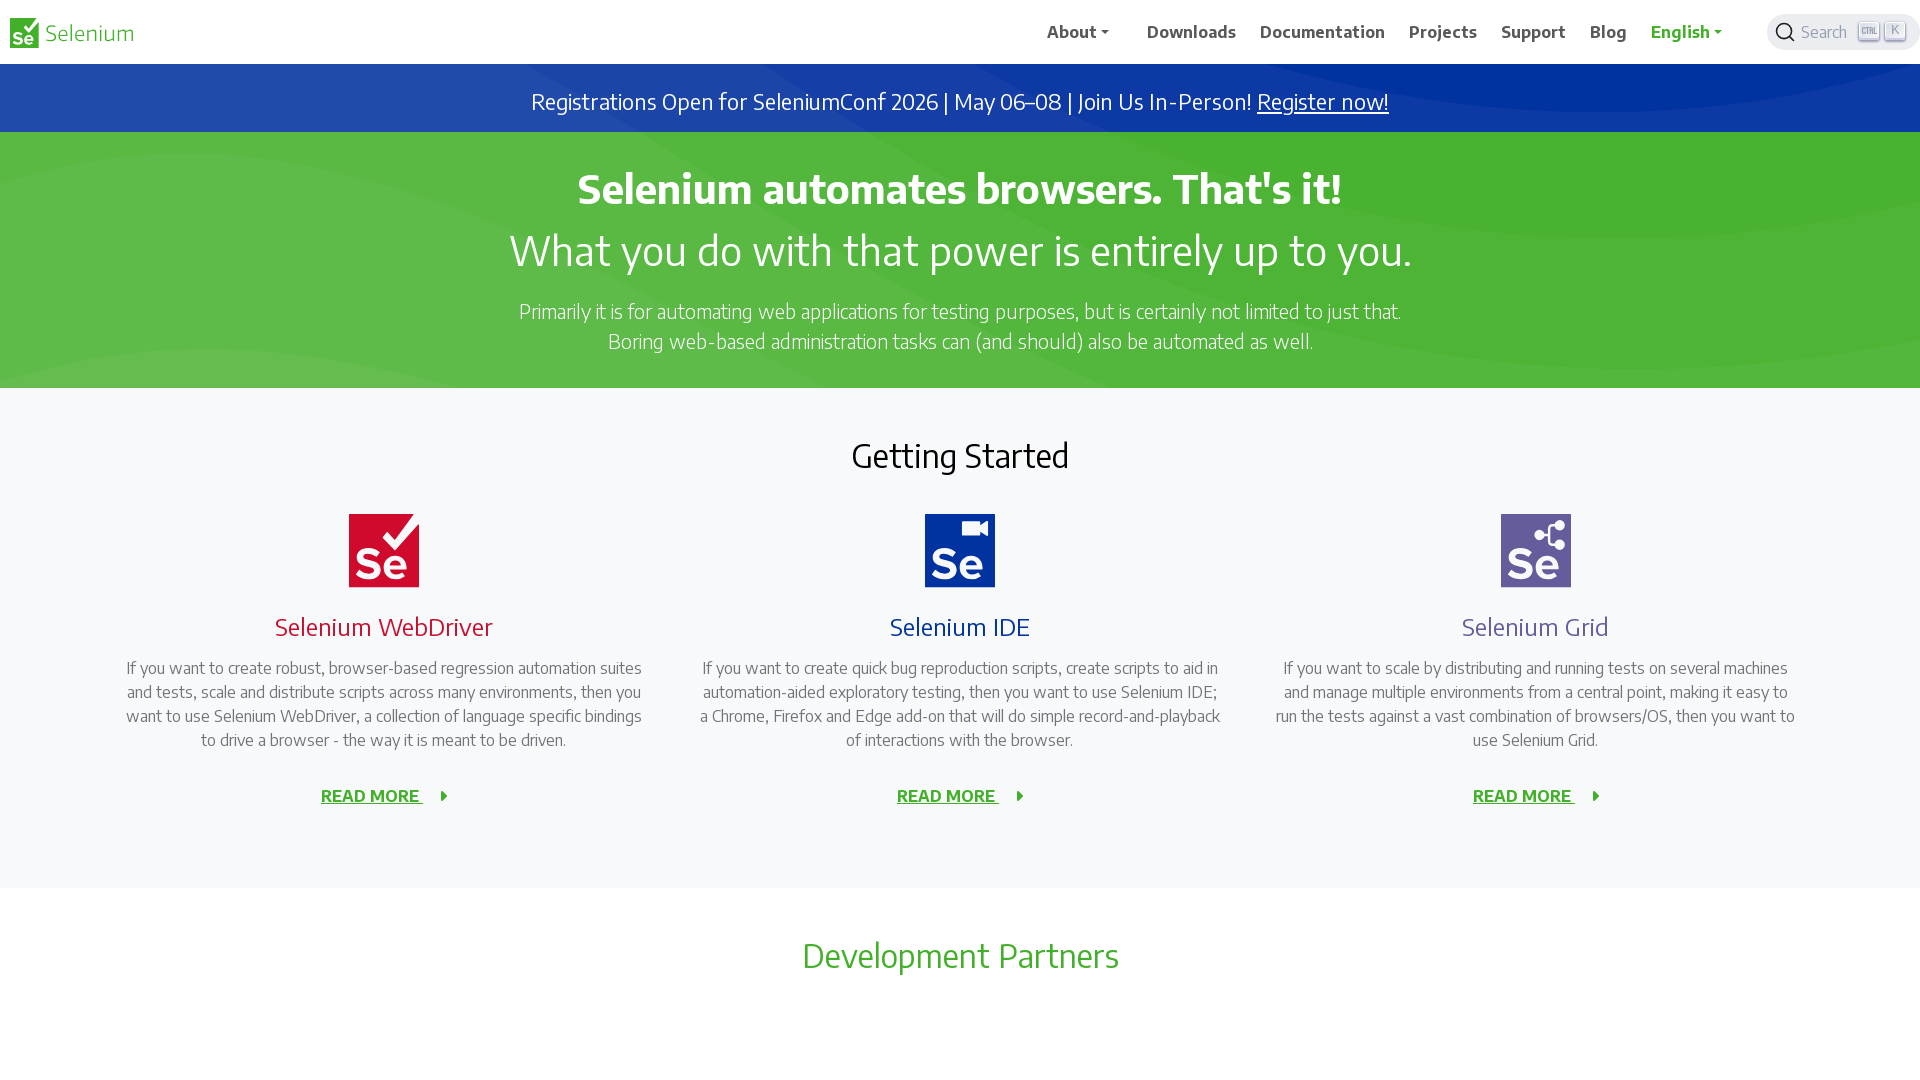

Scrolled down the page by 5000 pixels
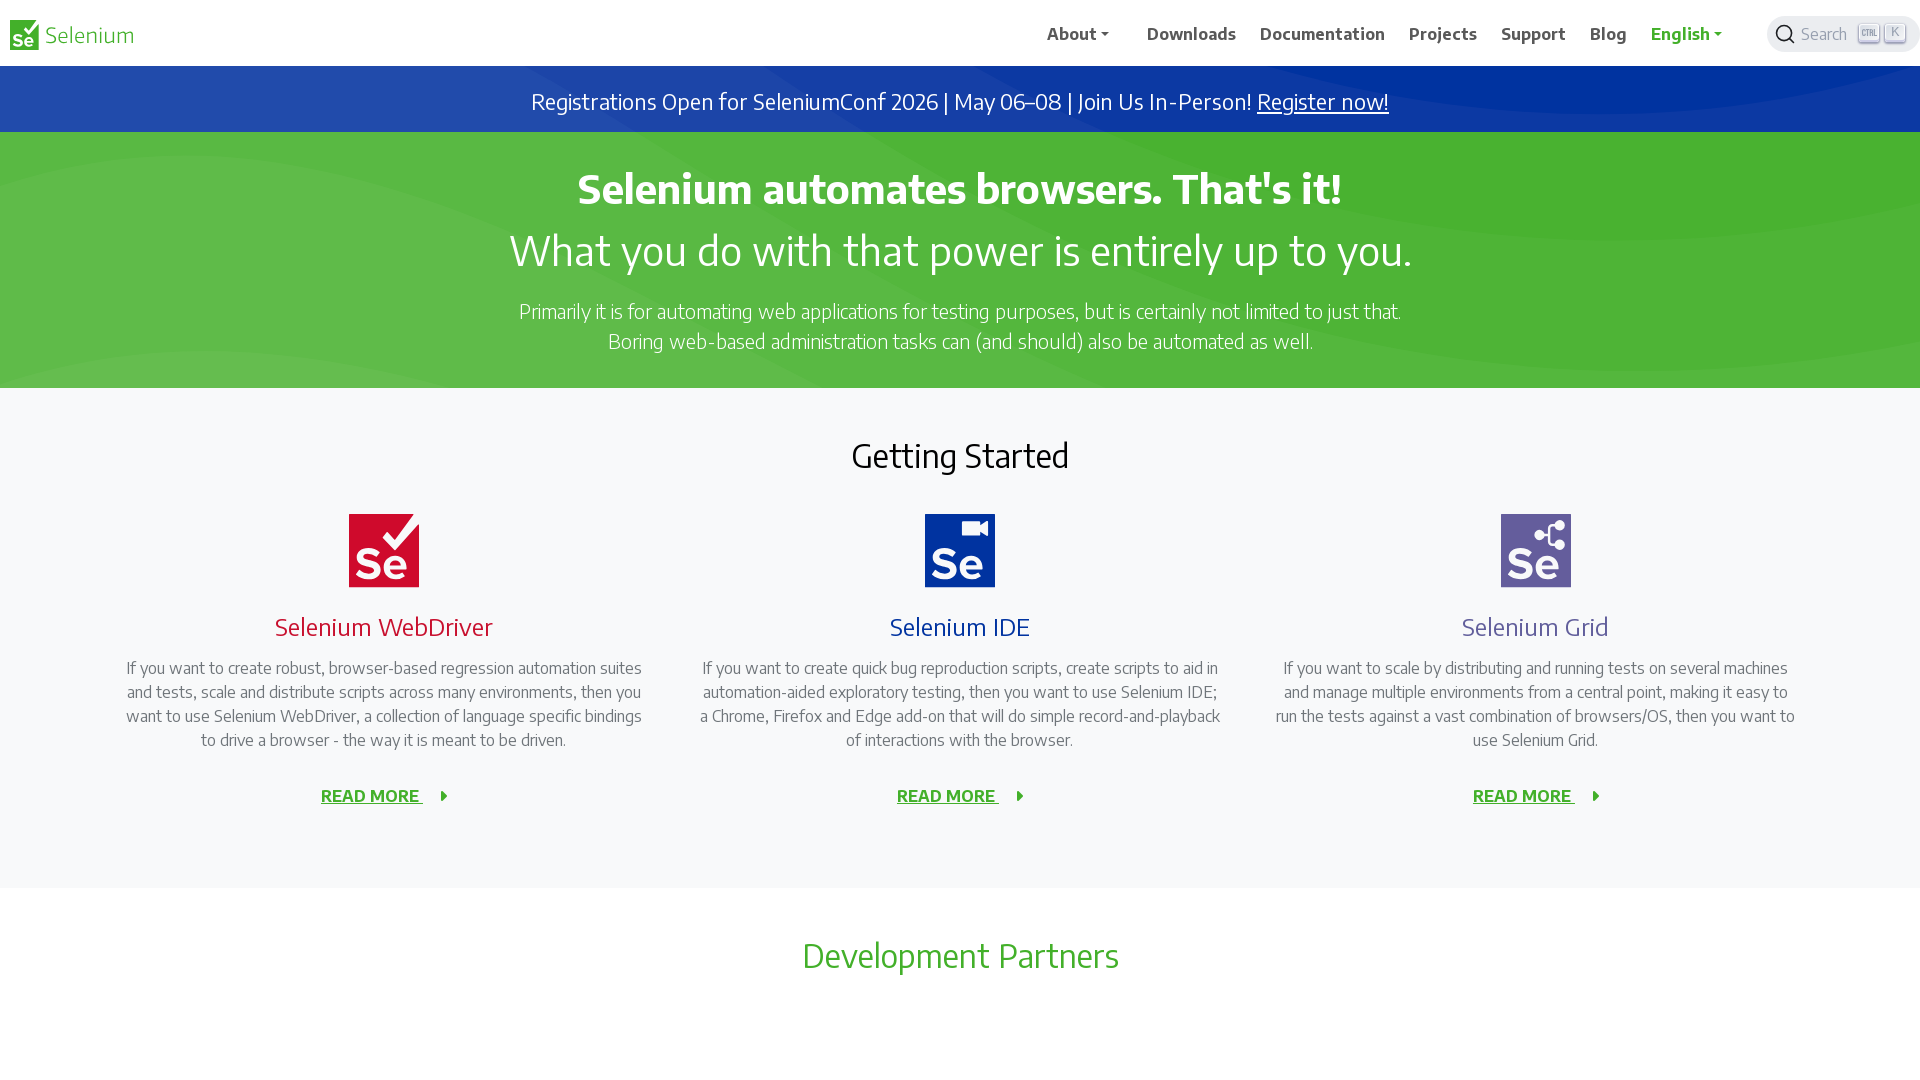

Clicked on the Documentation link at (1323, 32) on text=Documentation
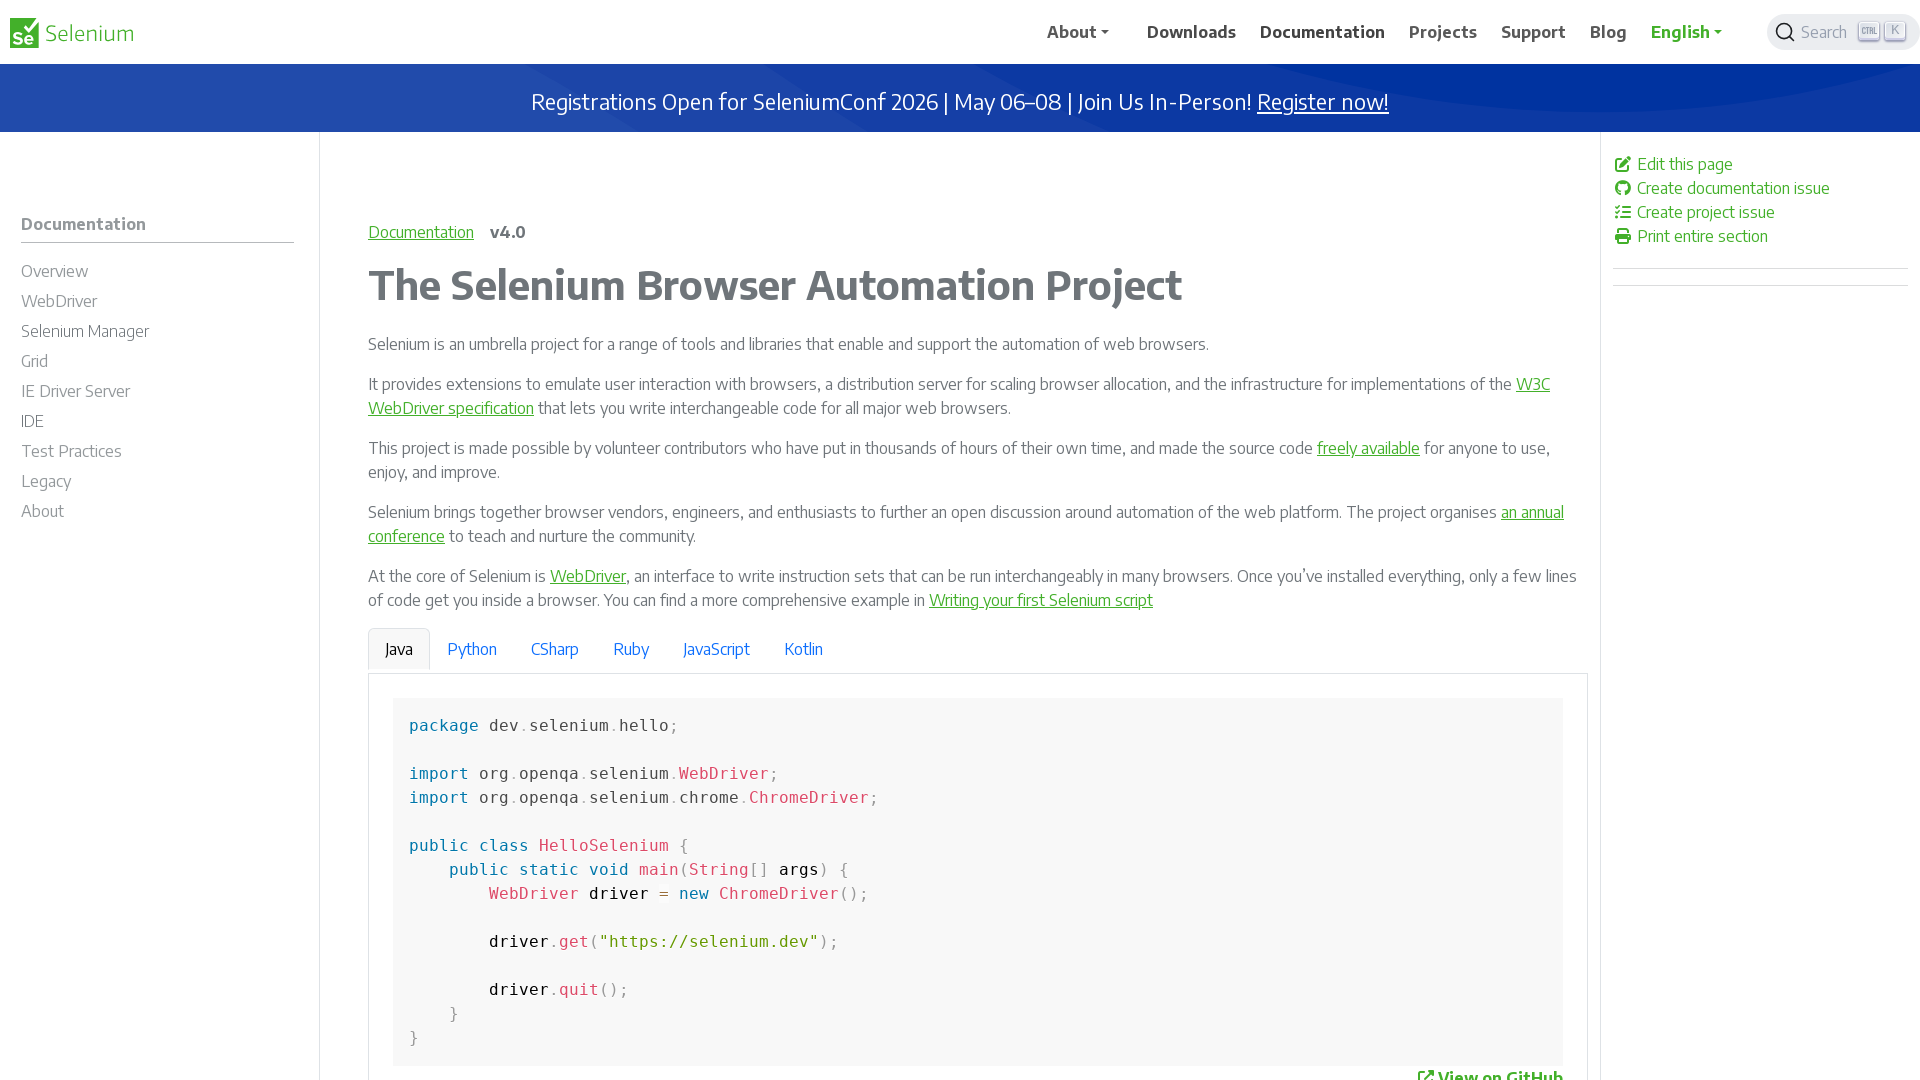

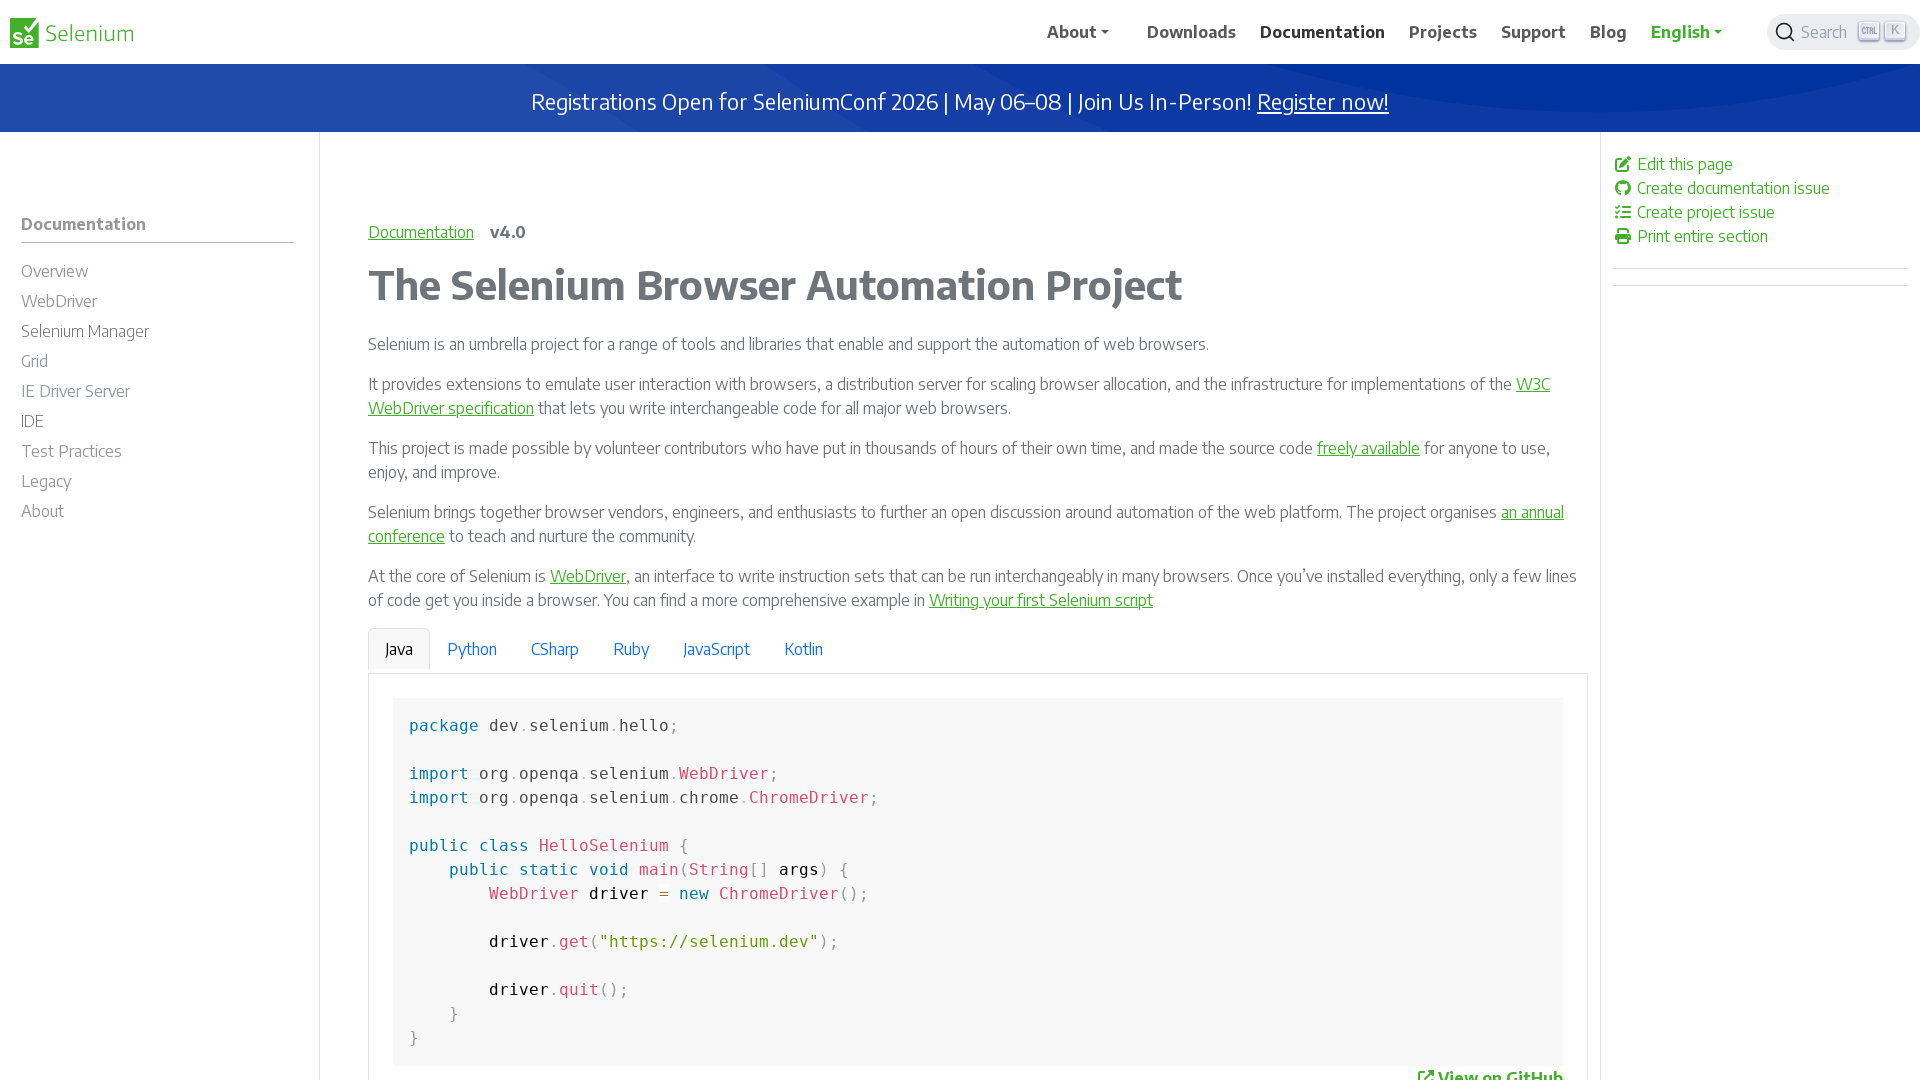